Tests form filling functionality by entering name, email, phone, and textarea values, then clicking a radio button for gender selection on a test automation practice page.

Starting URL: https://testautomationpractice.blogspot.com/

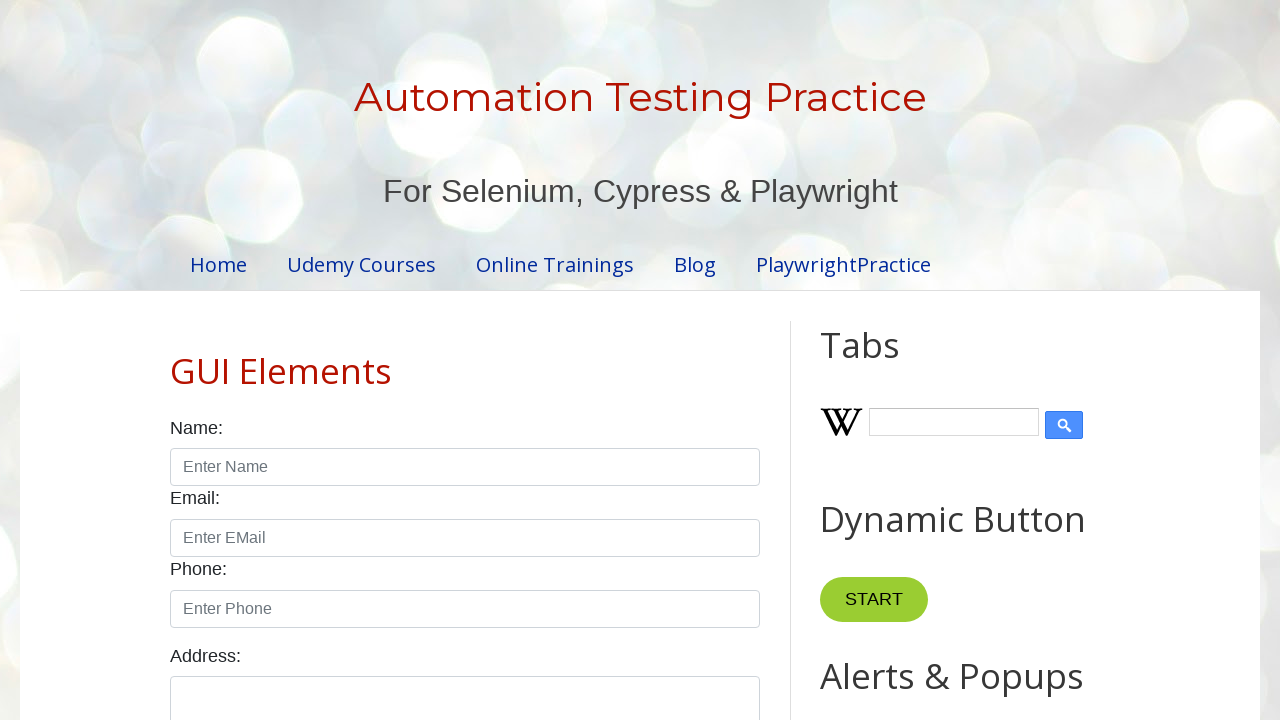

Filled name field with 'payal' on #name
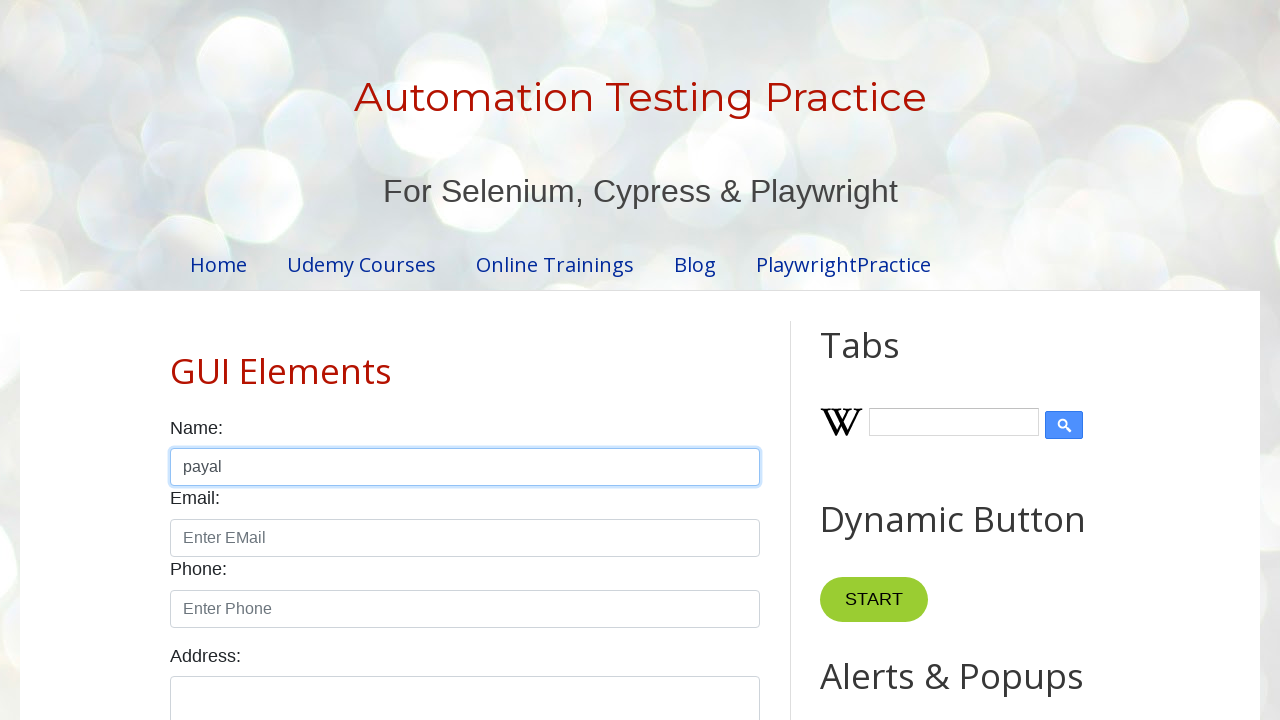

Filled email field with 'payal@ranium.in' on #email
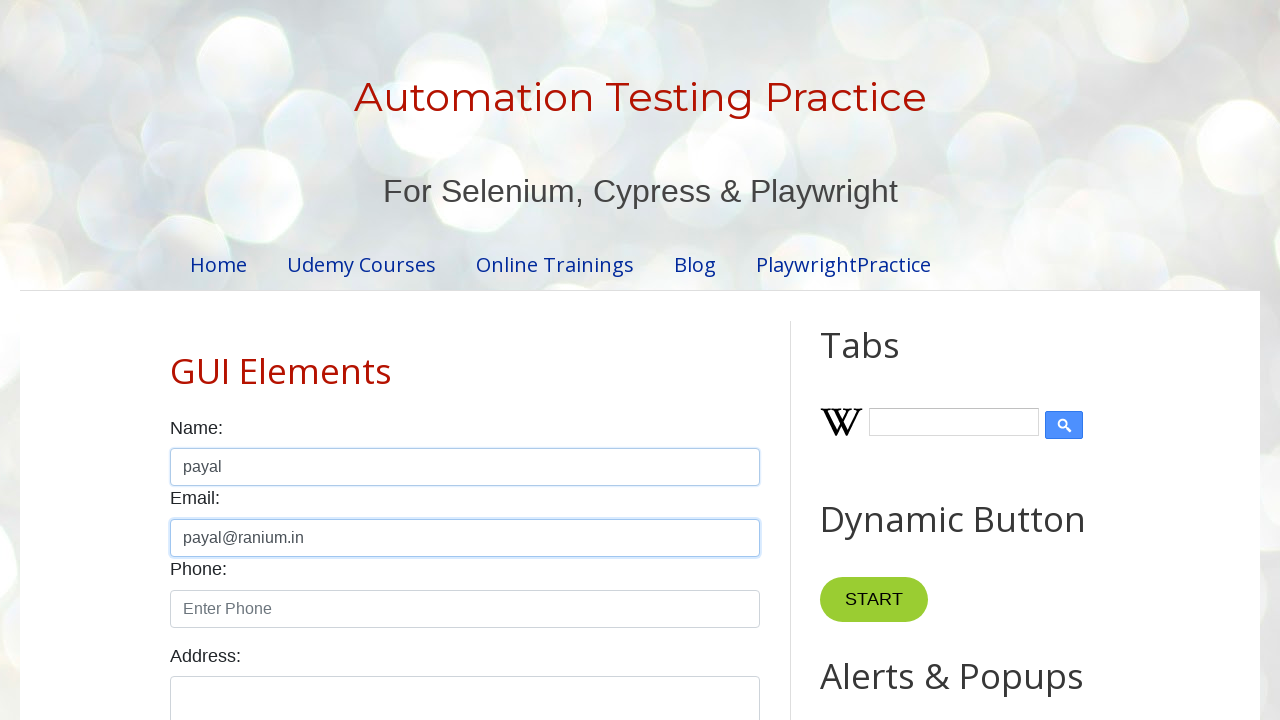

Filled phone field with '7788999990' on #phone
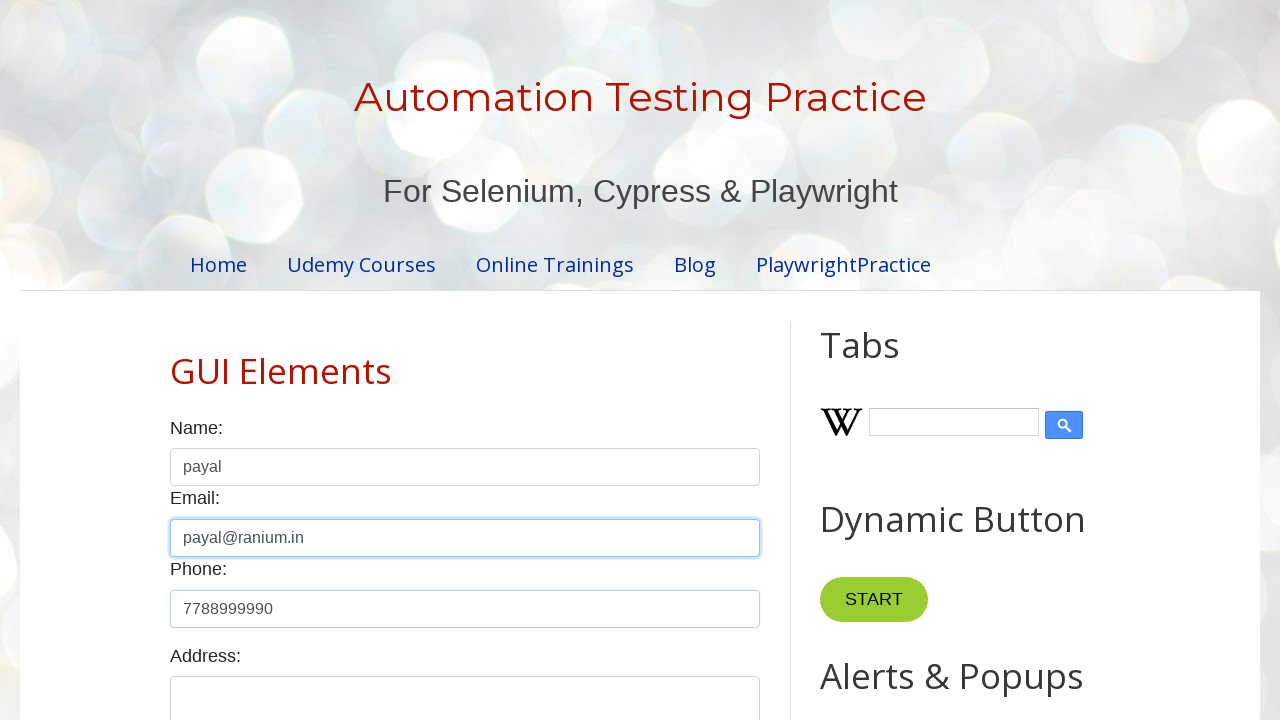

Filled textarea field with 'Ambar Tilak1222' on #textarea
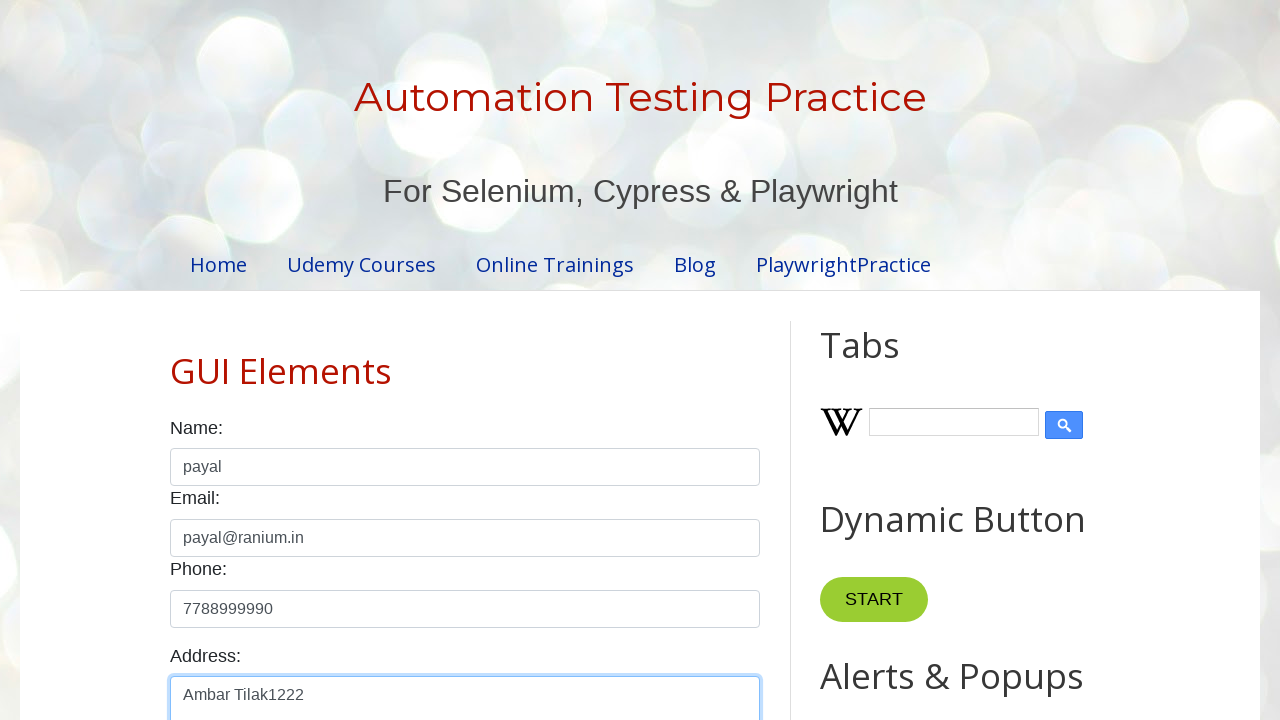

Clicked gender radio button at (176, 360) on input[name='gender']
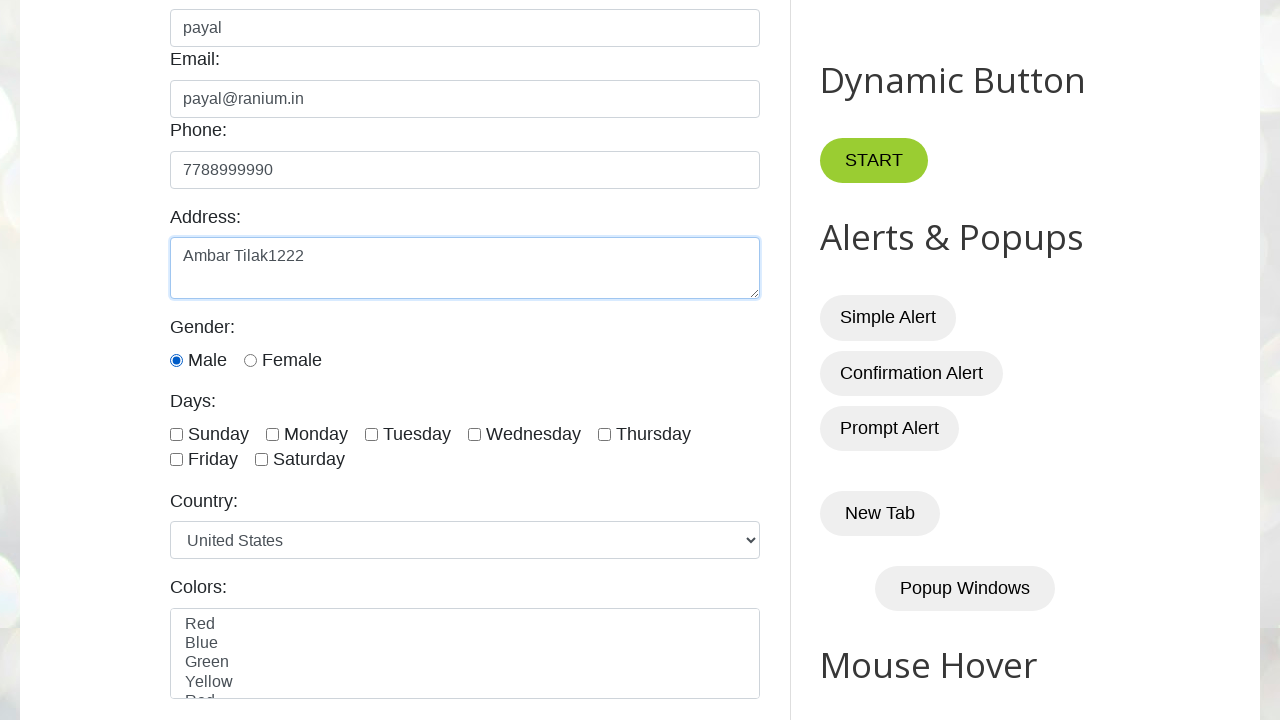

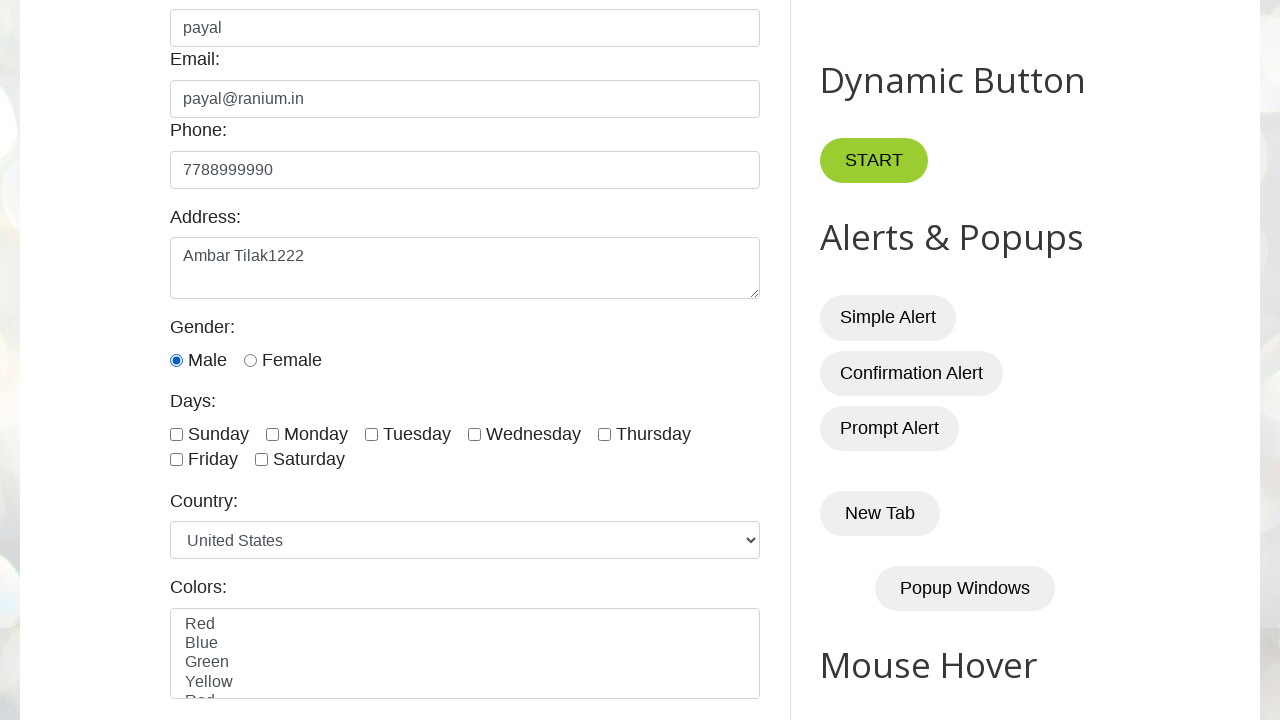